Navigates to MakeMyTrip website and performs double-click actions to interact with the page

Starting URL: https://www.makemytrip.com/

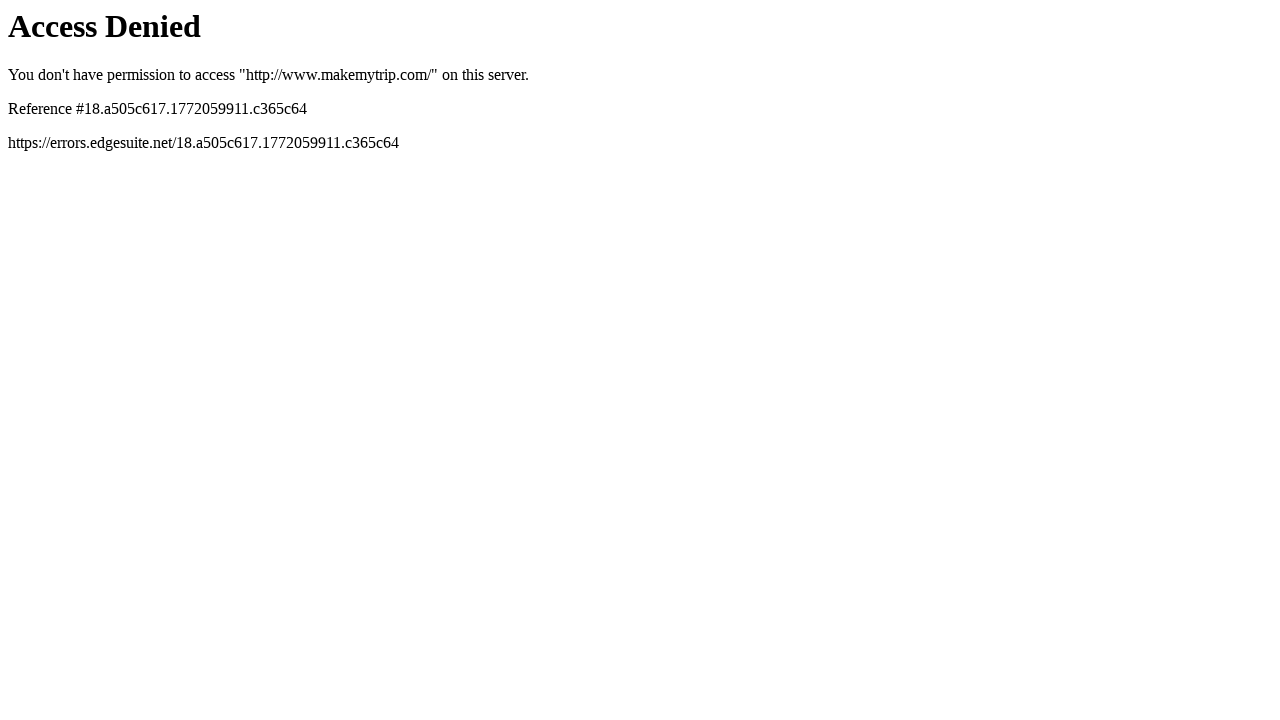

Performed double-click action on page body at (640, 356) on body
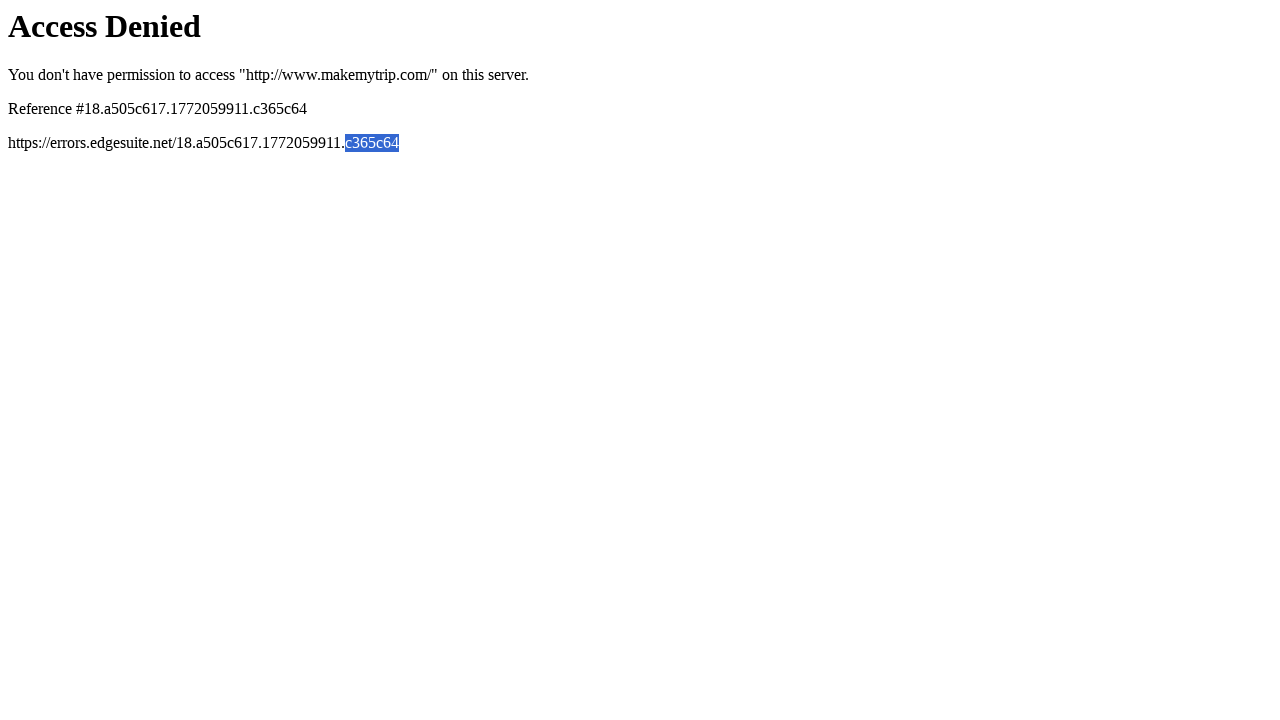

Waited 3000ms for page interaction
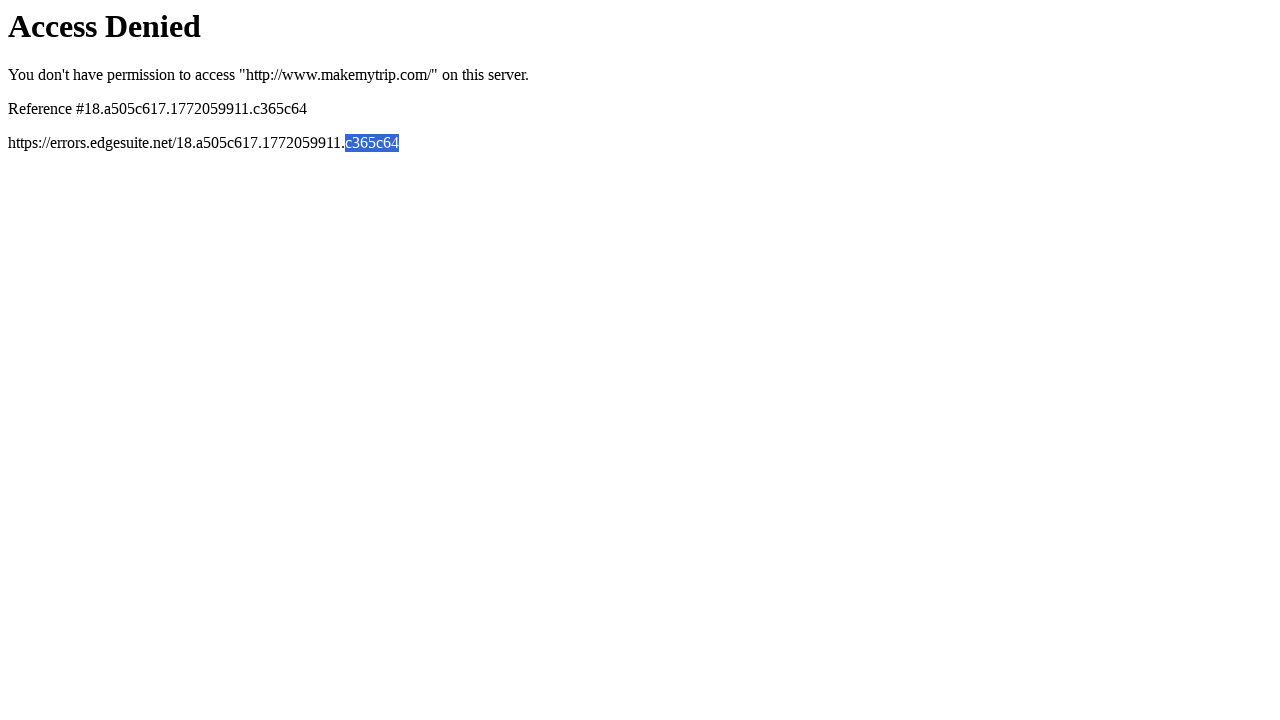

Performed second double-click action on page body at (640, 356) on body
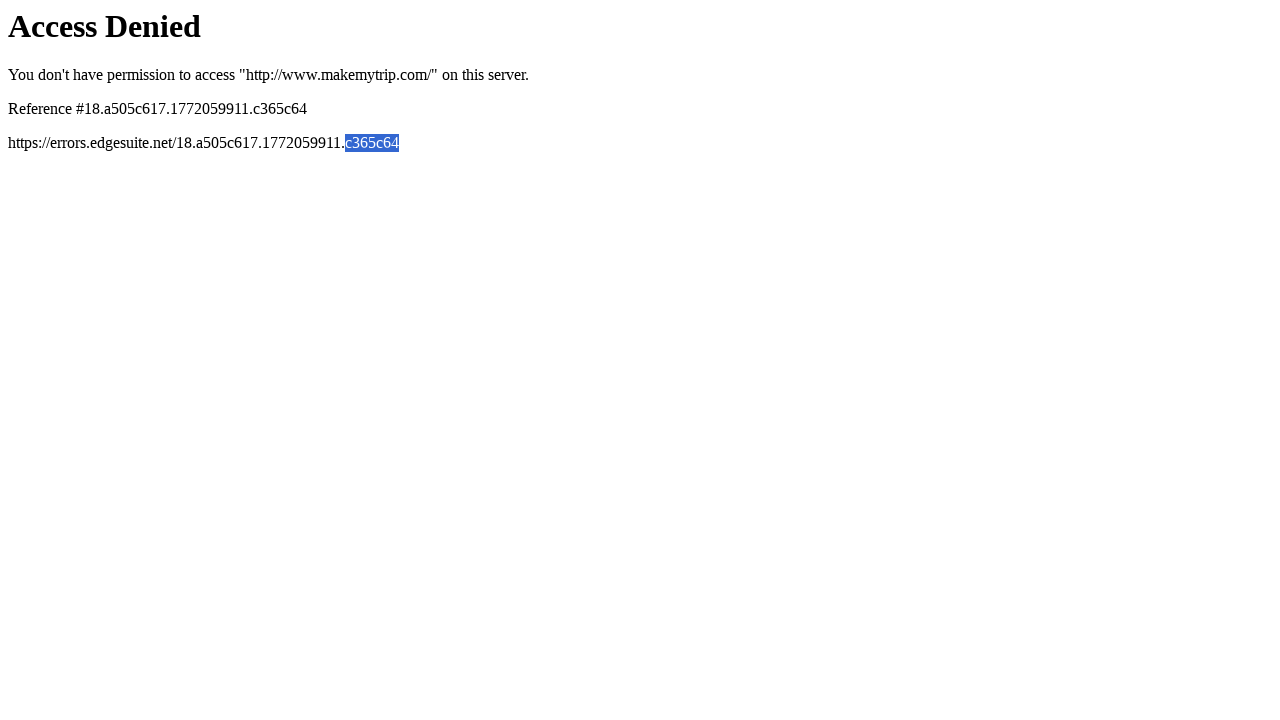

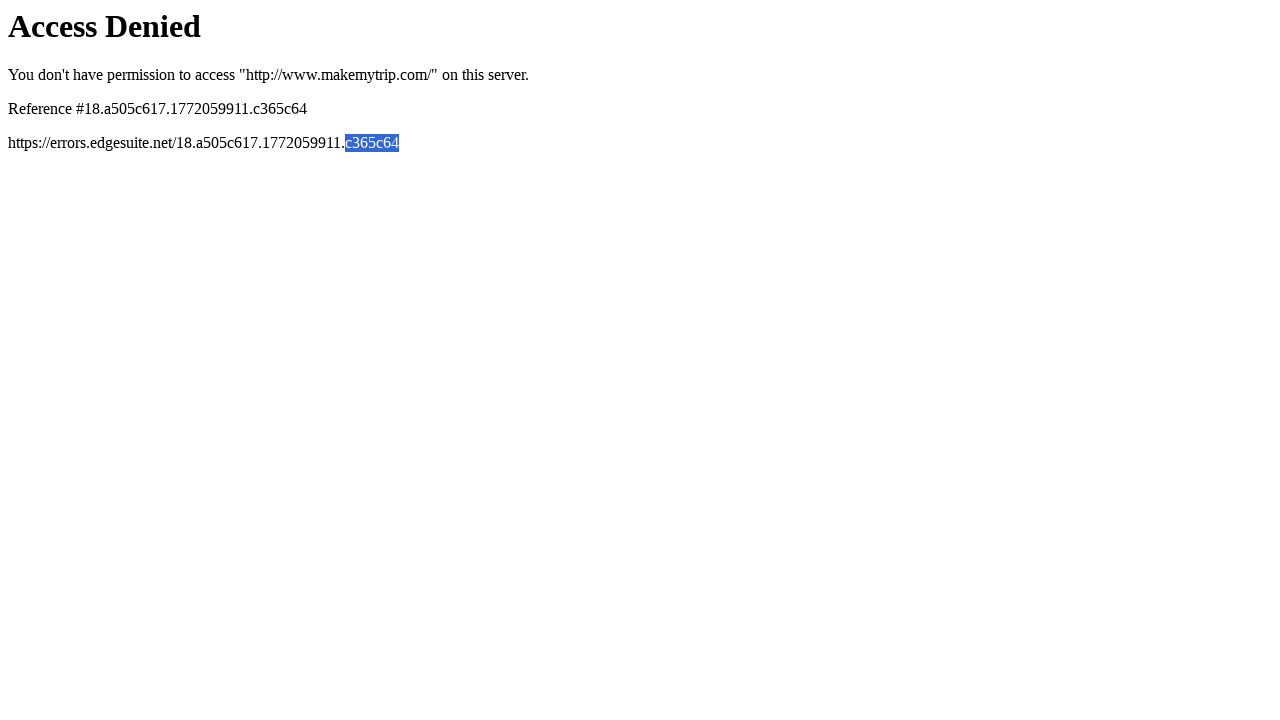